Tests registration form on page 1 by filling required fields and submitting the form

Starting URL: http://suninjuly.github.io/registration1.html

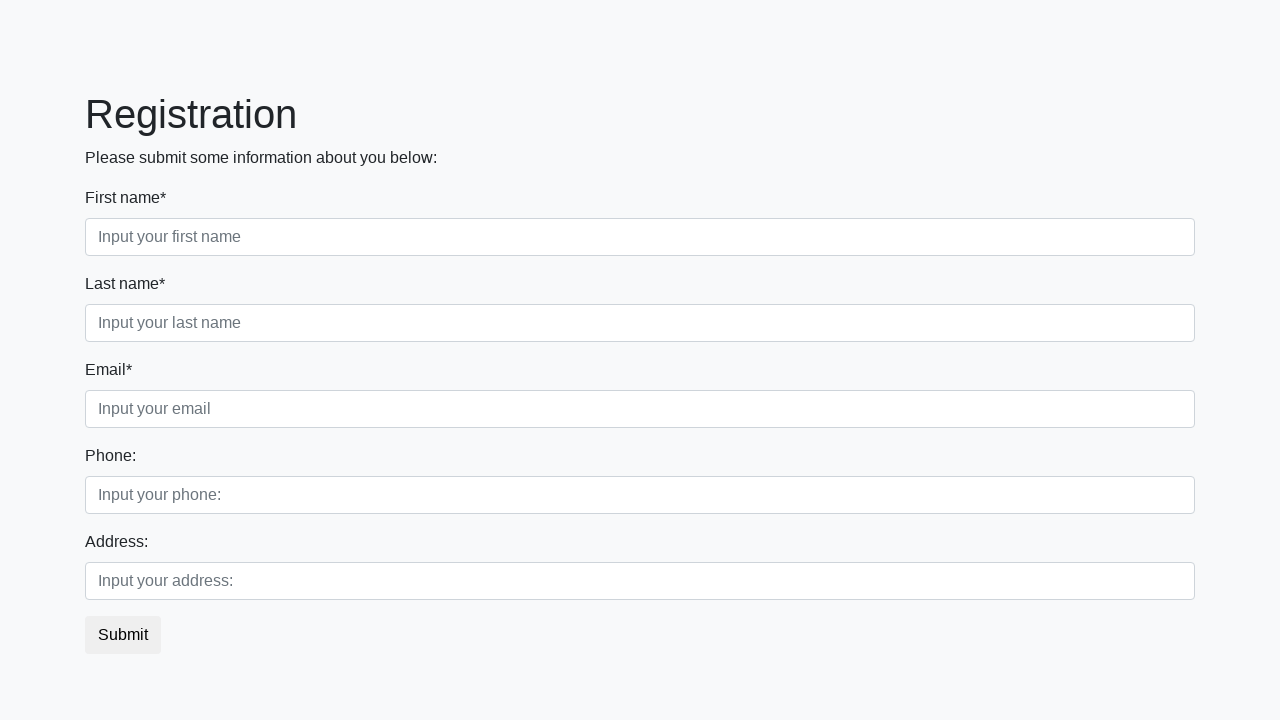

Filled first required field with 'req1' on input.form-control.first[required]
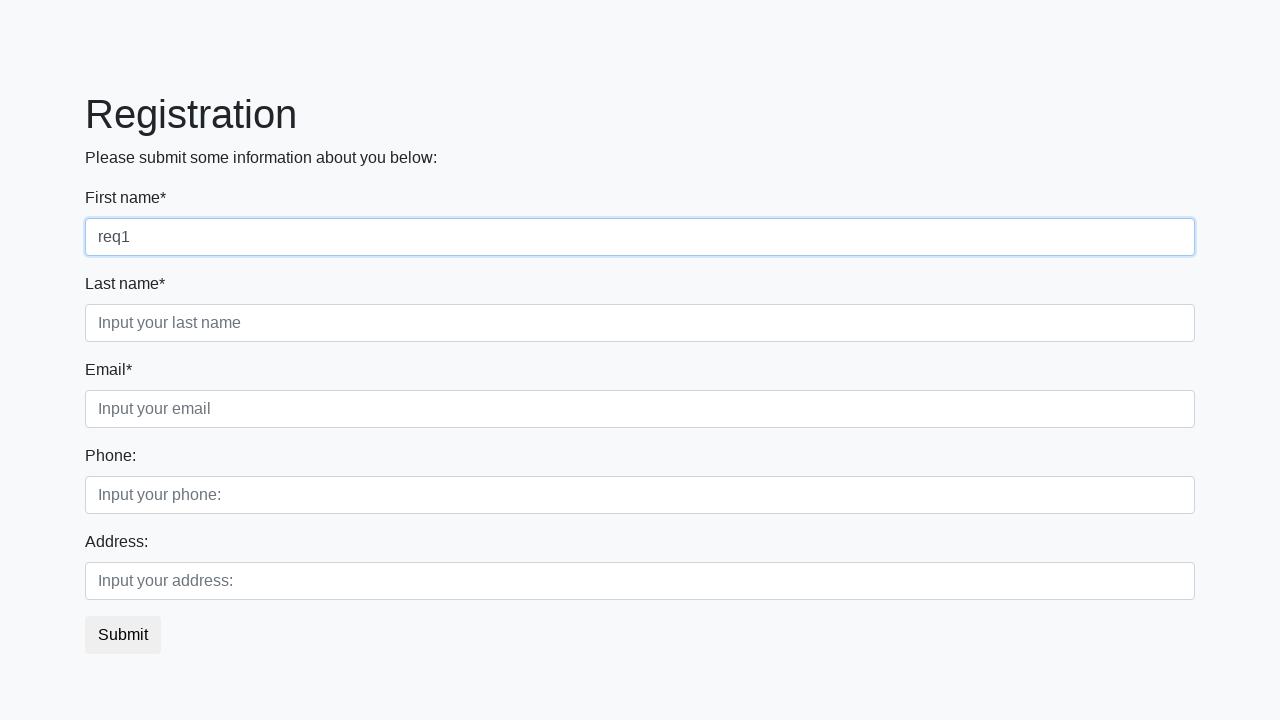

Filled second required field with 'req2' on input.form-control.second[required]
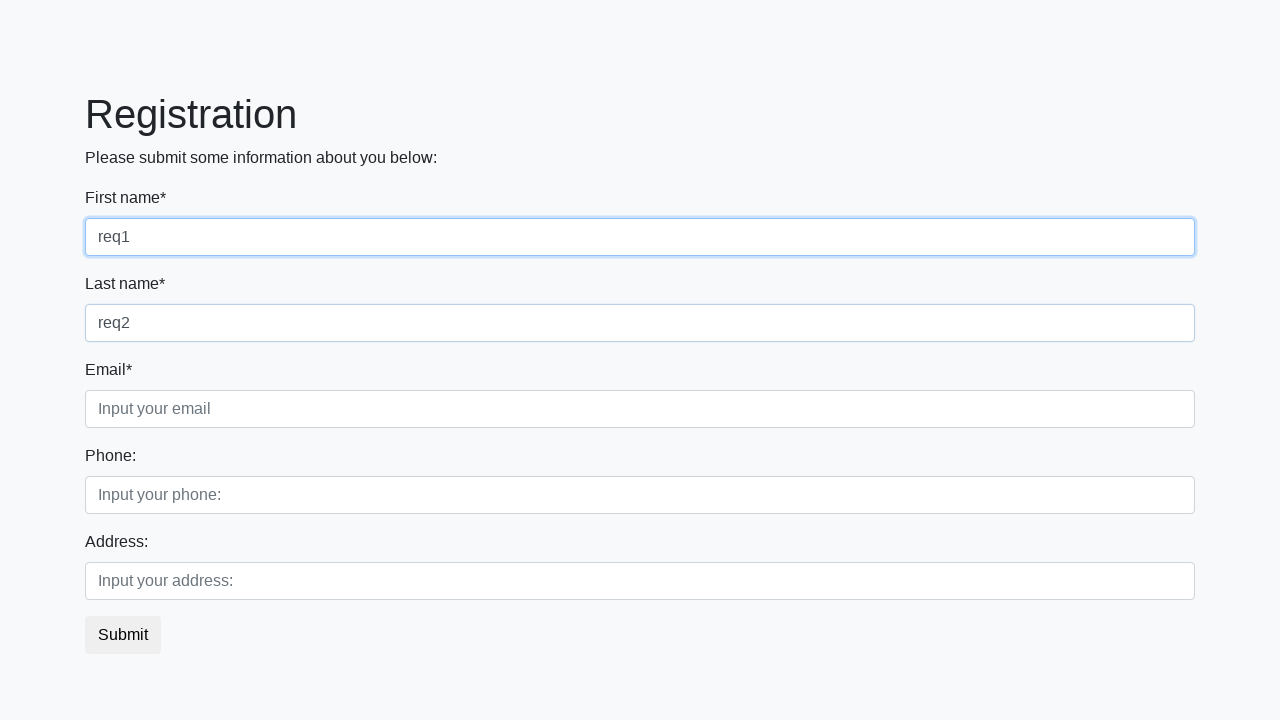

Filled third required field with 'req3' on input.form-control.third[required]
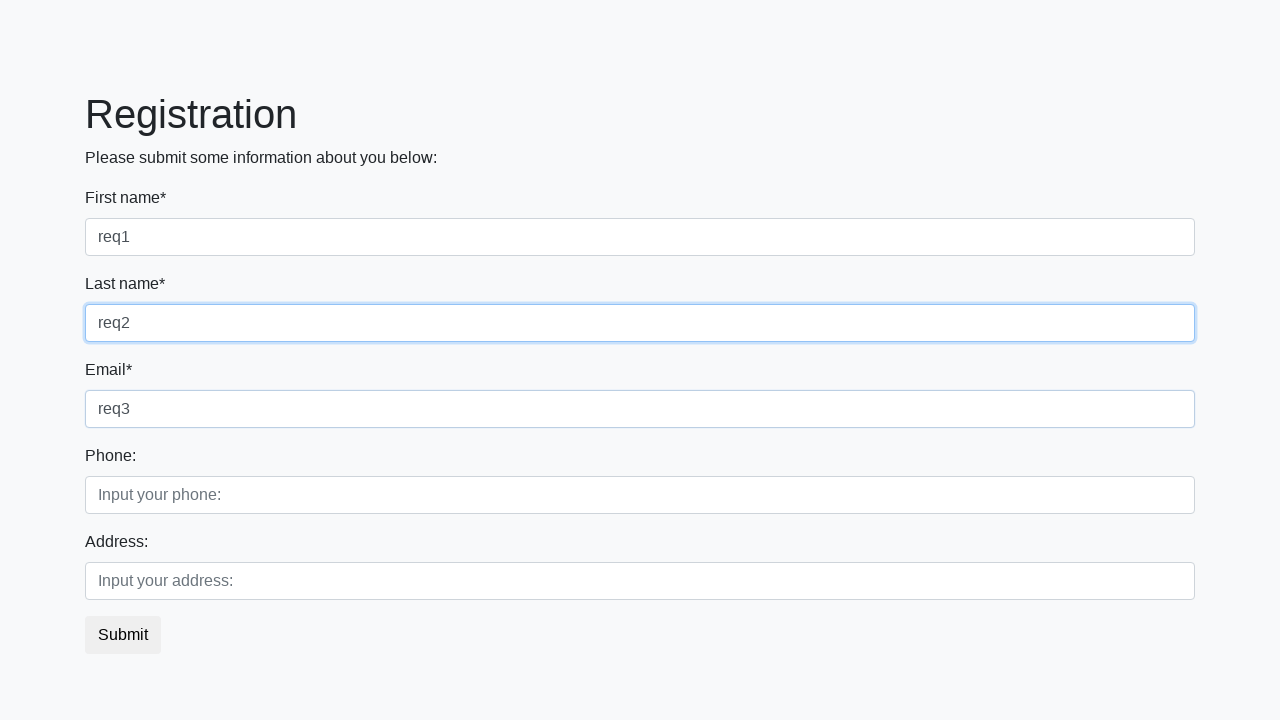

Clicked submit button to submit registration form at (123, 635) on button.btn
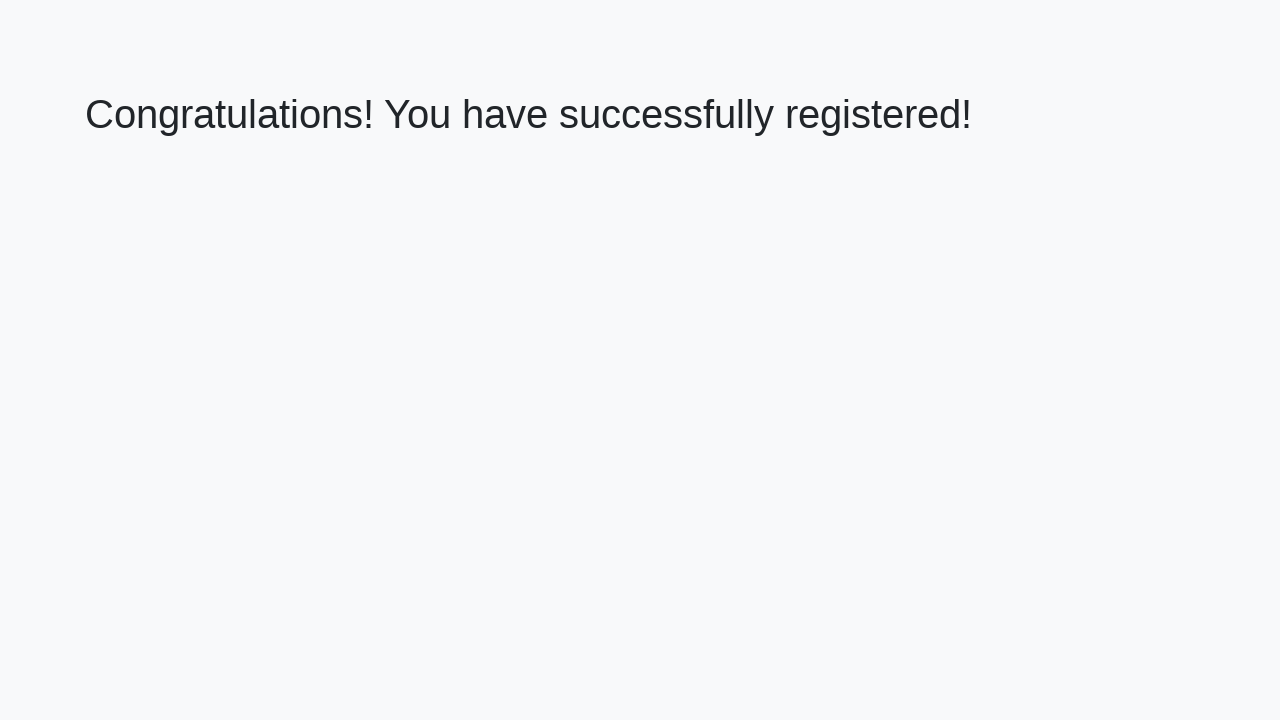

Result page loaded with heading element
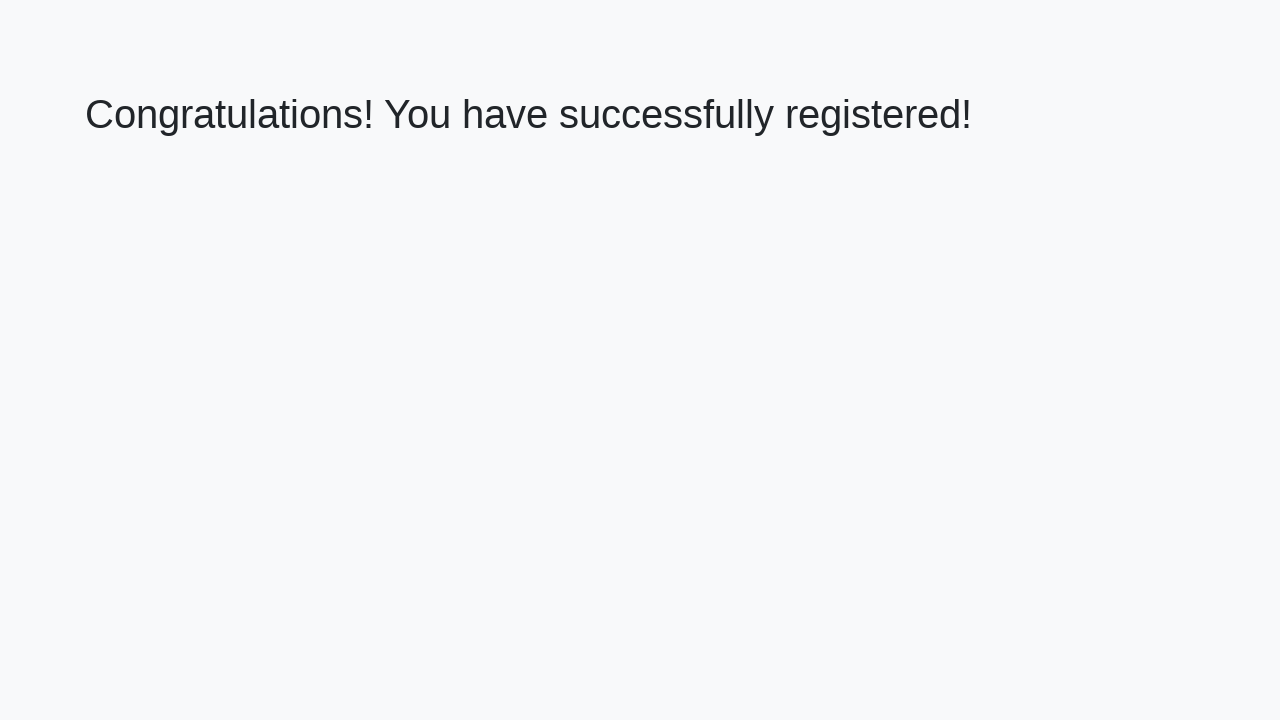

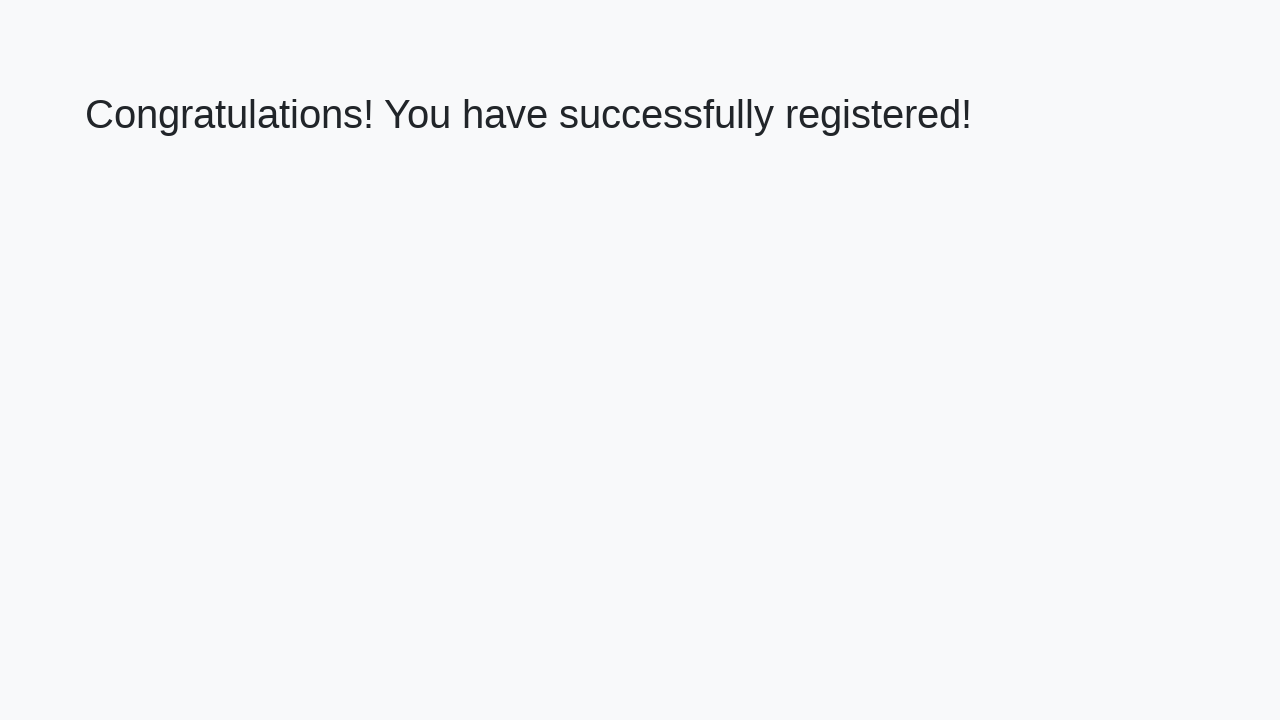